Tests drag and drop functionality by dragging a football element to two different drop zones and verifying the drops were successful

Starting URL: https://v1.training-support.net/selenium/drag-drop

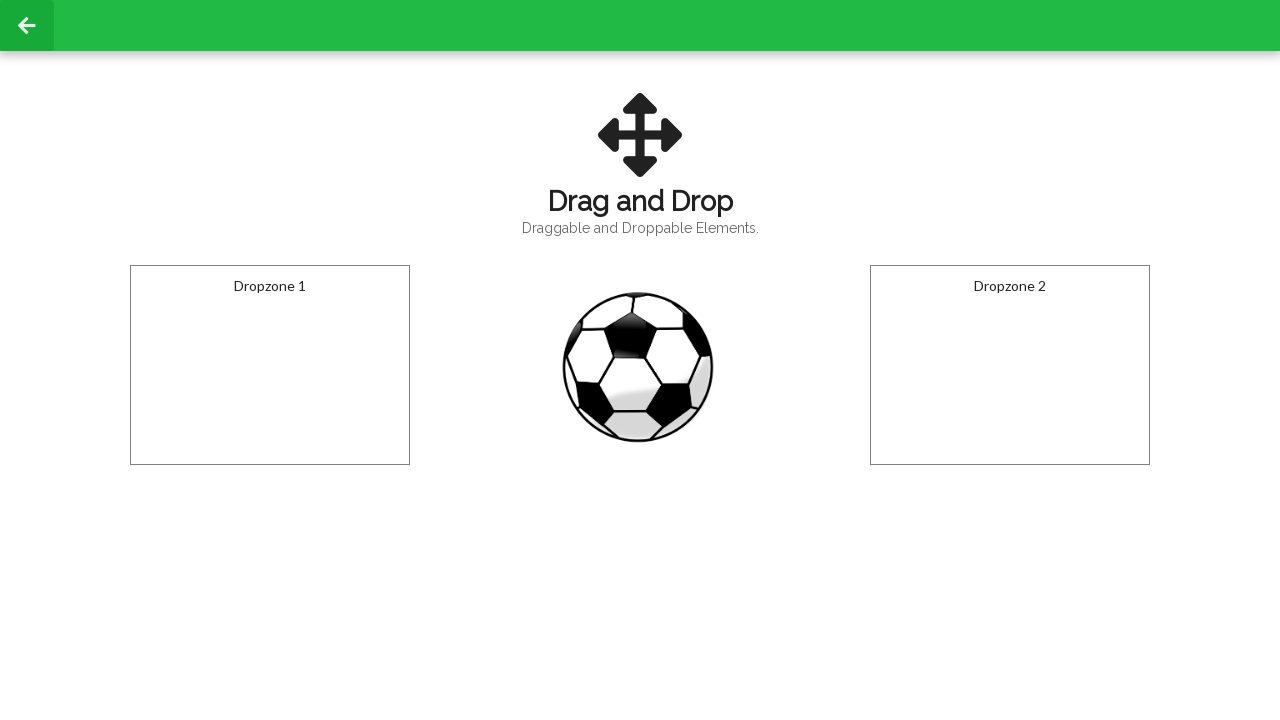

Located the football element to be dragged
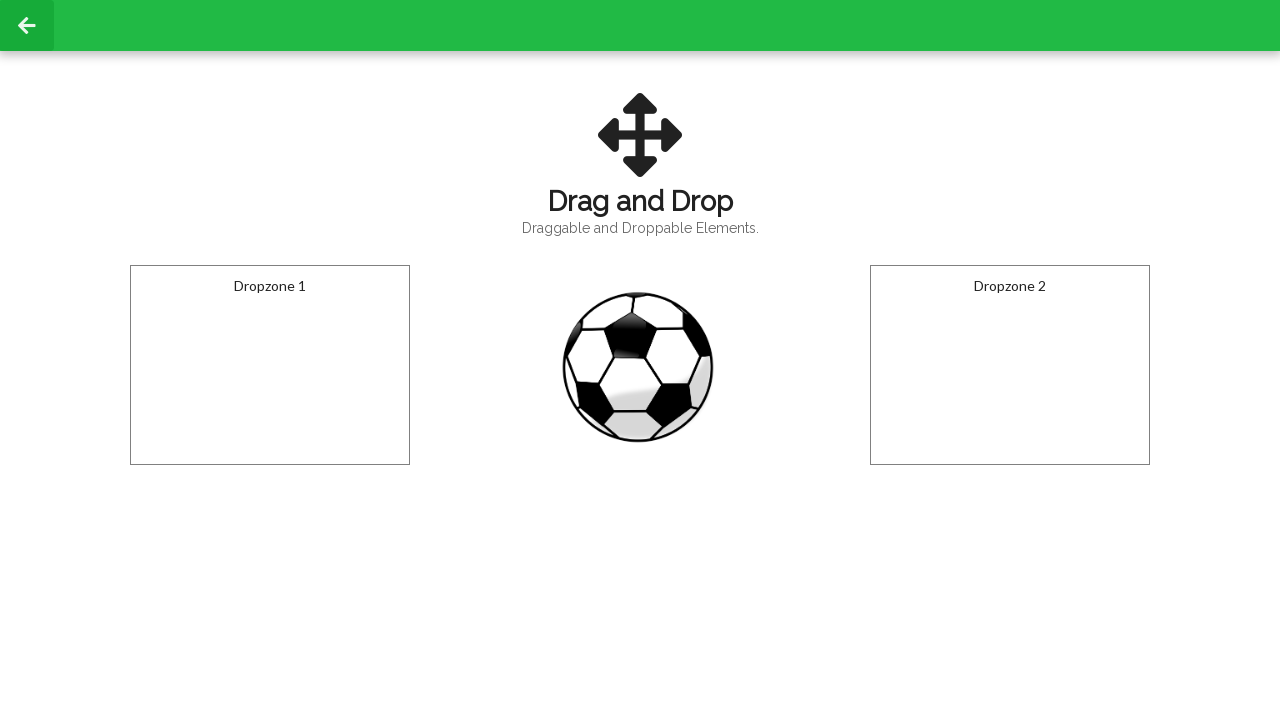

Located the first drop zone
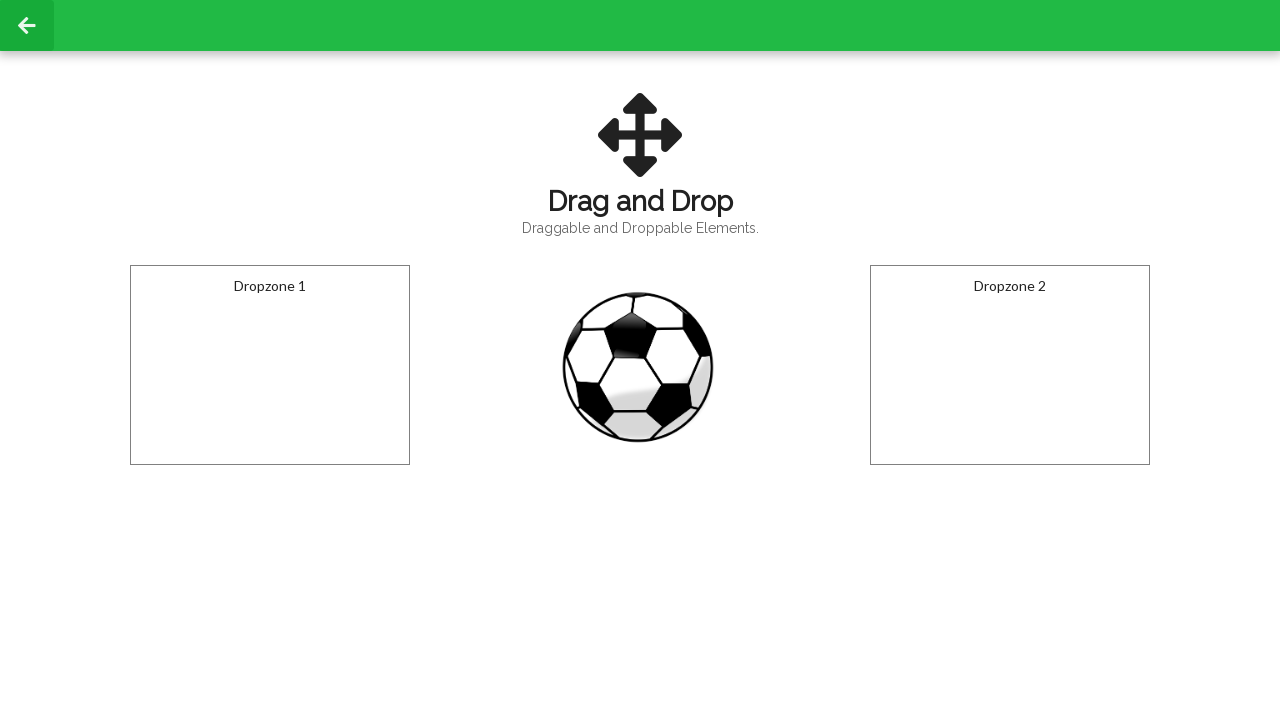

Dragged football to first drop zone at (270, 365)
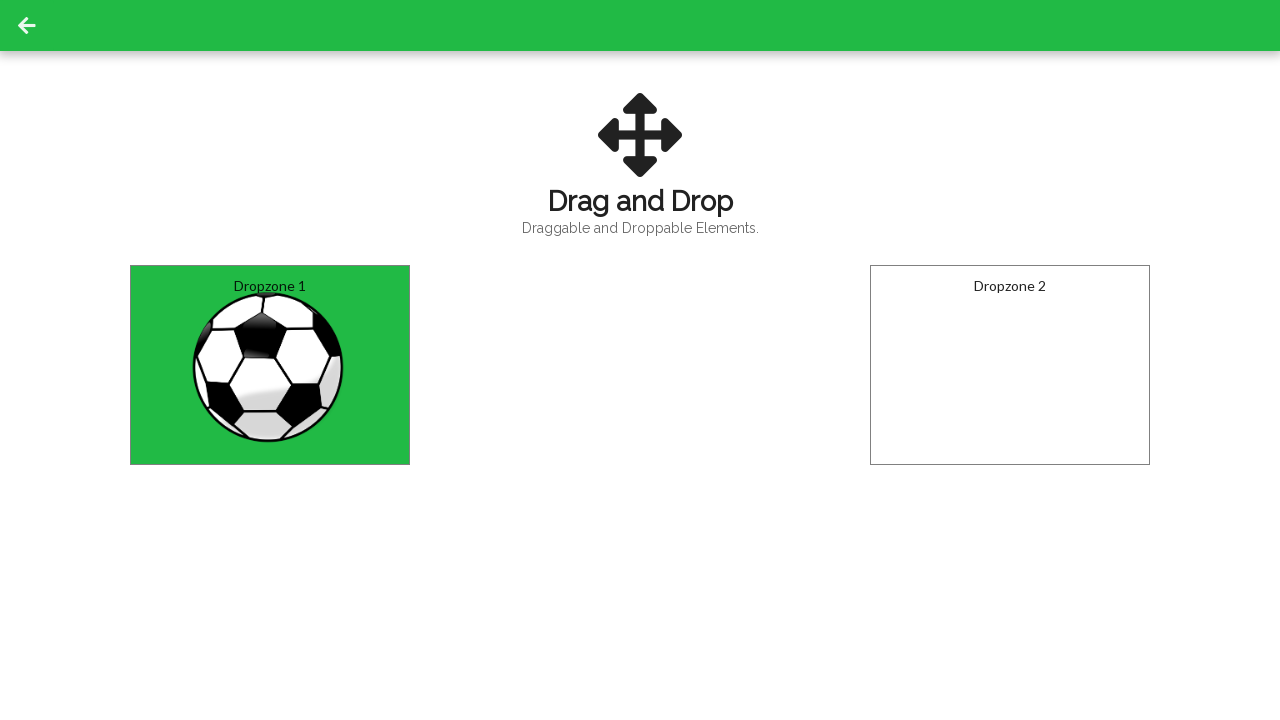

Verified football was successfully dropped in first drop zone
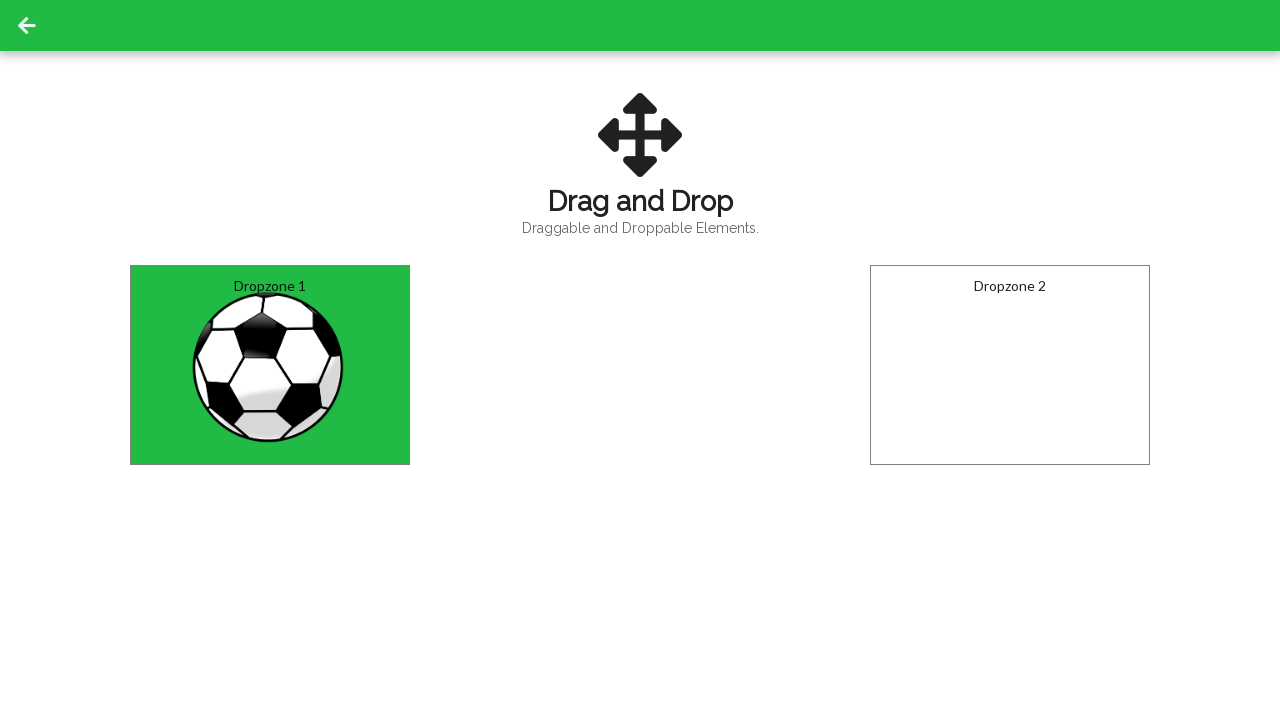

Located the second drop zone
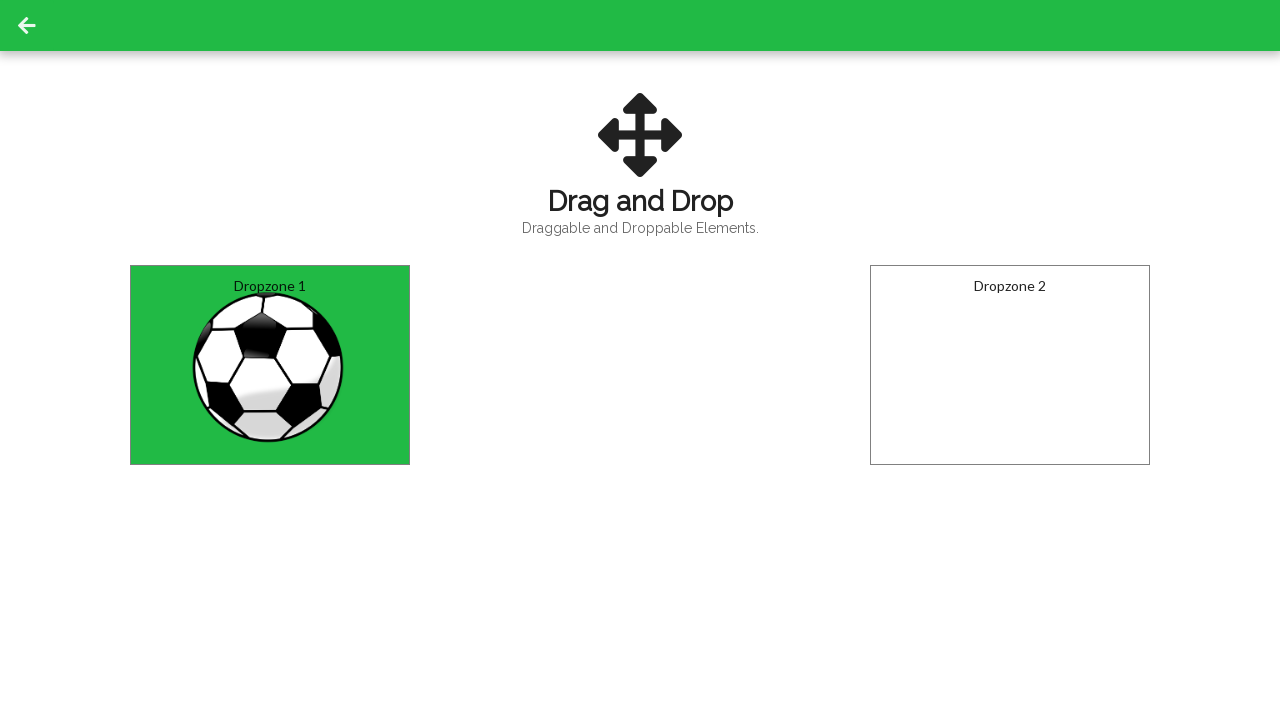

Dragged football to second drop zone at (1010, 365)
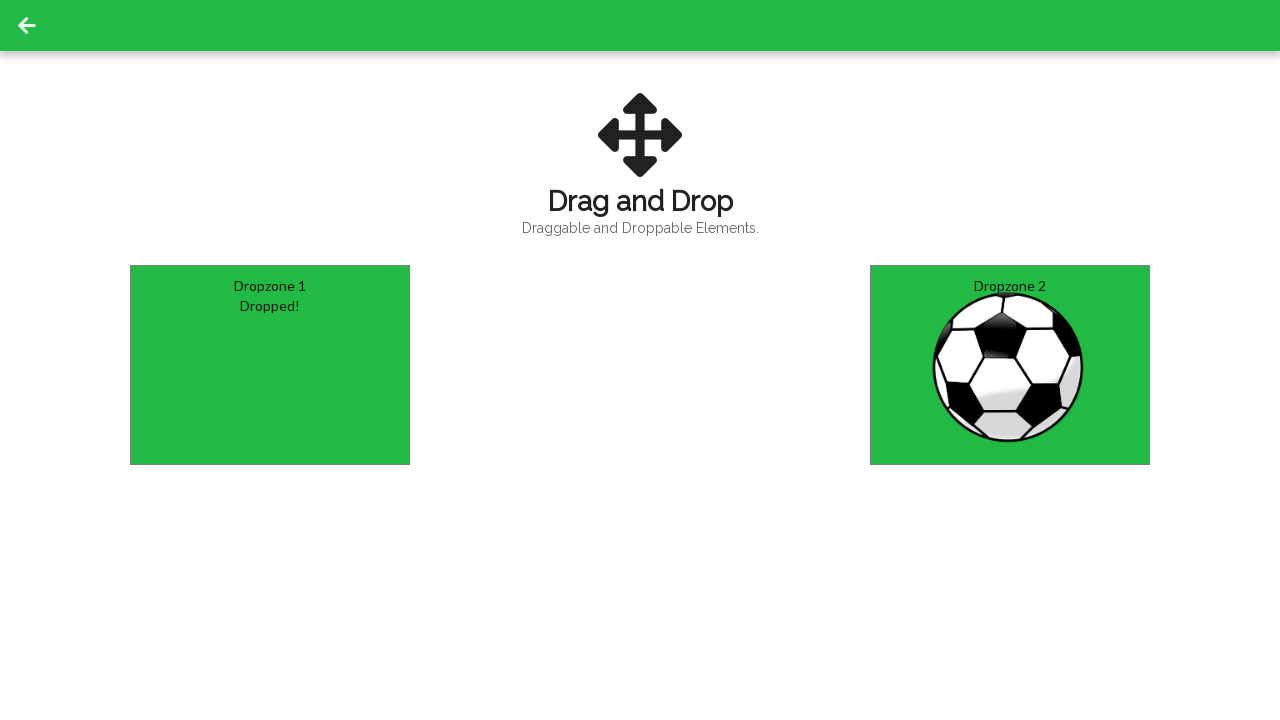

Verified football was successfully dropped in second drop zone
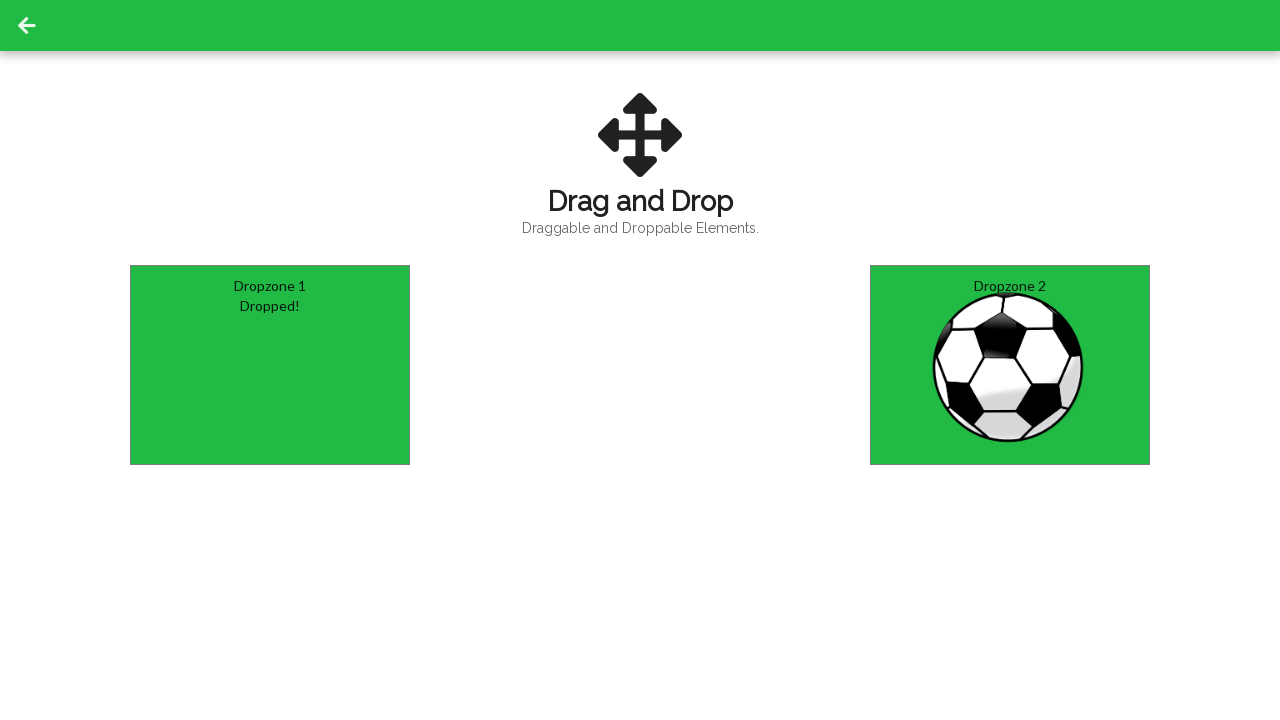

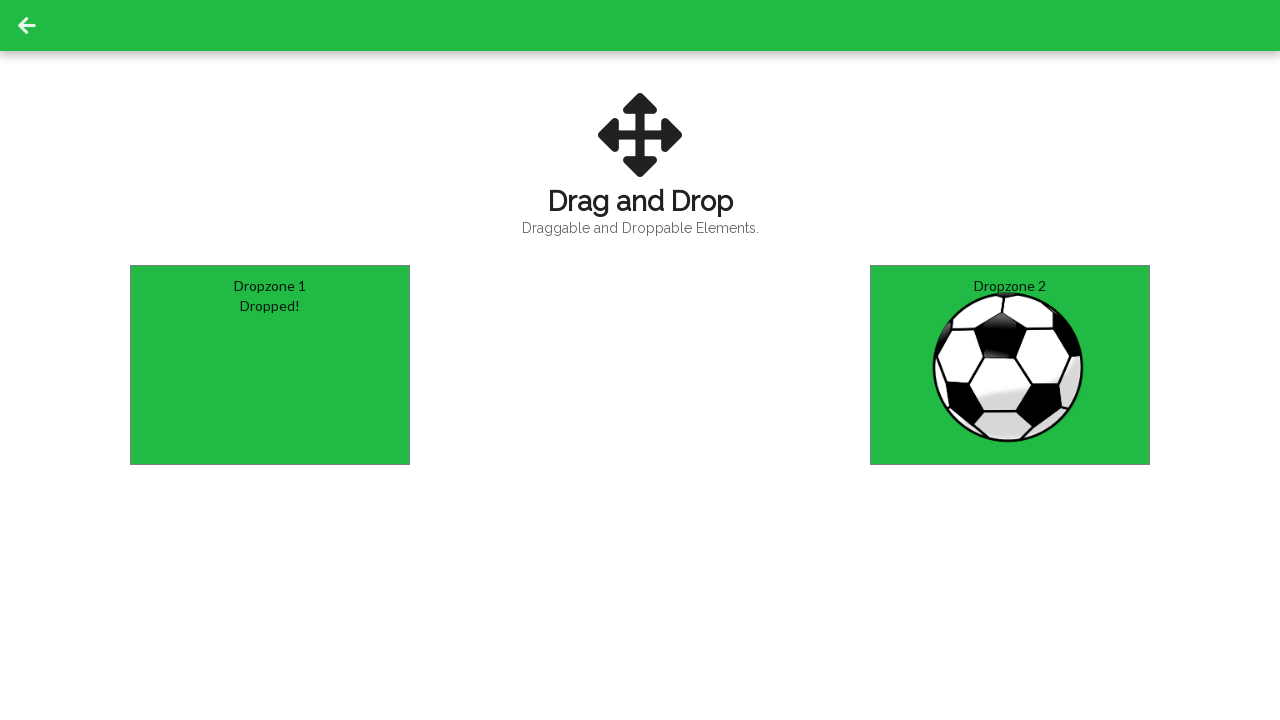